Tests dynamic loading by clicking start button and verifying text appears after 10 seconds

Starting URL: http://the-internet.herokuapp.com/dynamic_loading/2

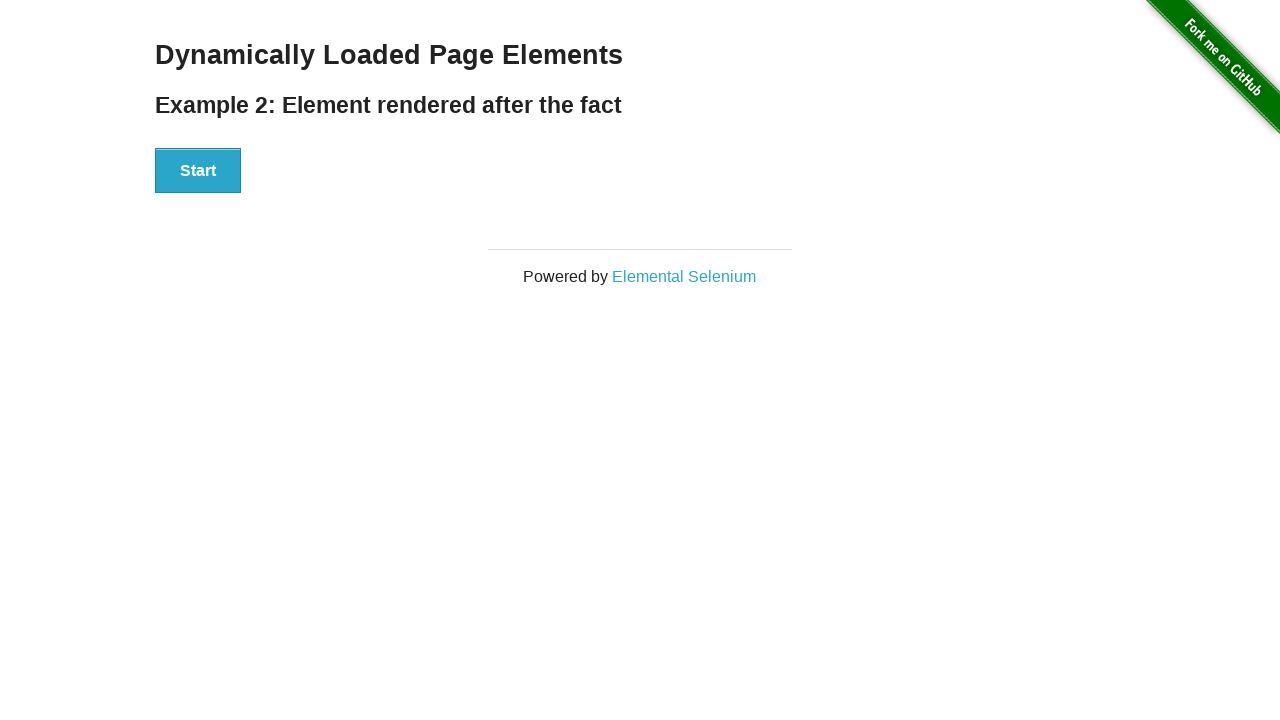

Navigated to dynamic loading test page
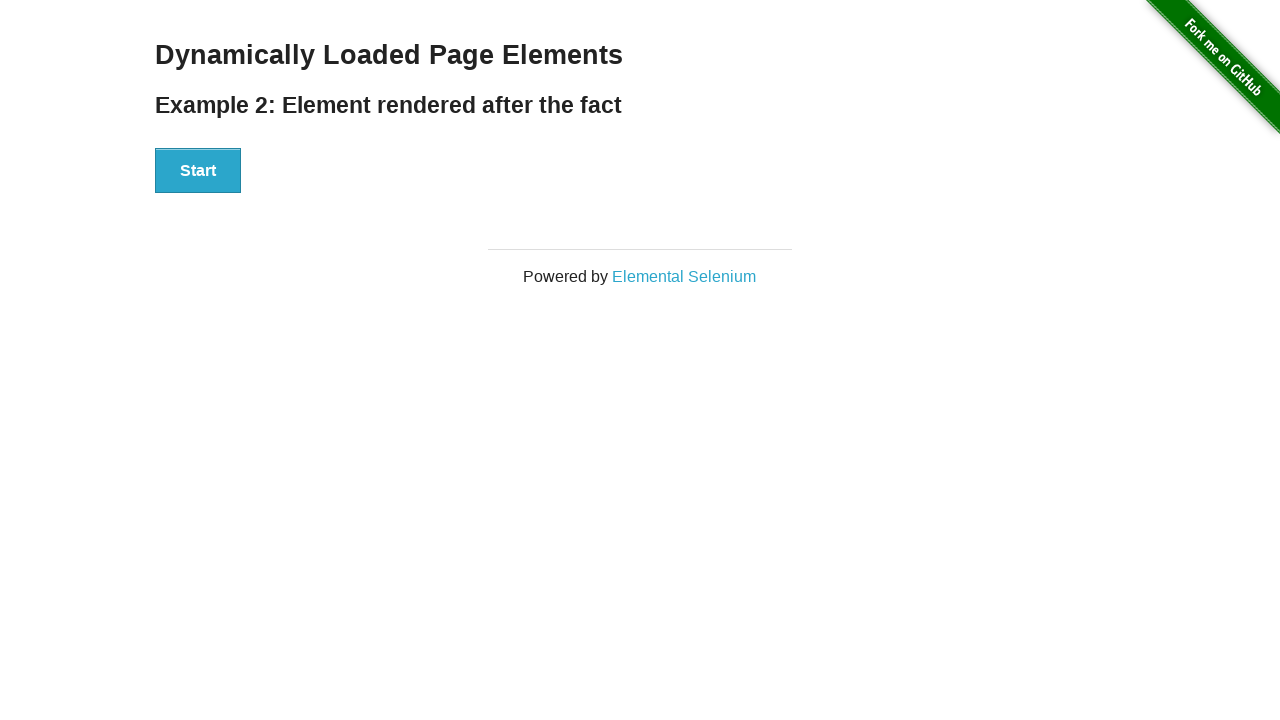

Clicked start button to trigger dynamic loading at (198, 171) on #start>button
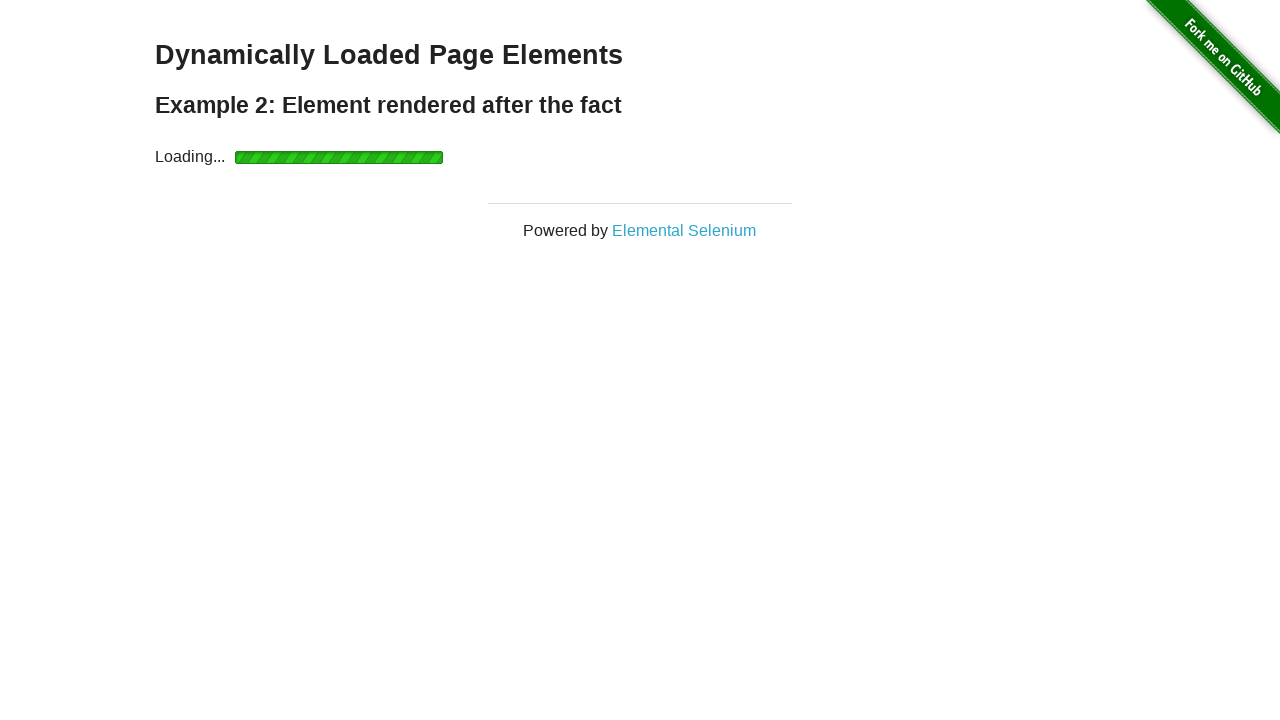

Dynamically loaded text appeared after 10 seconds
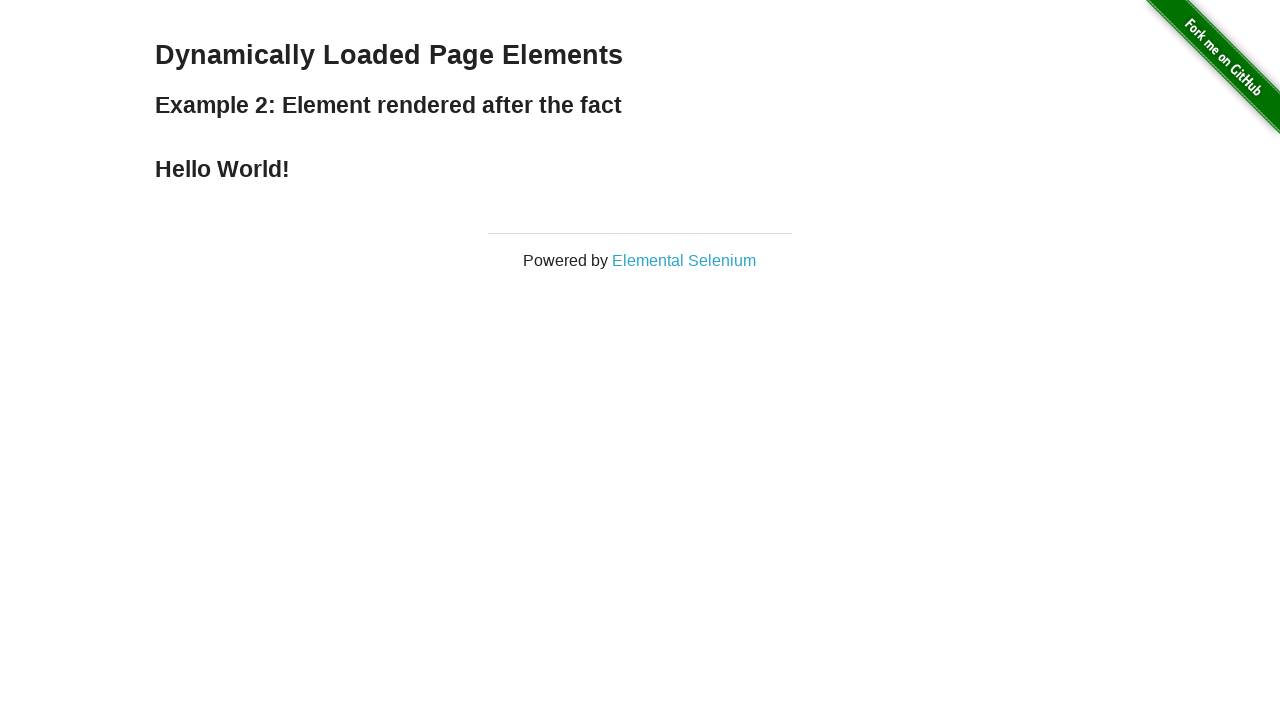

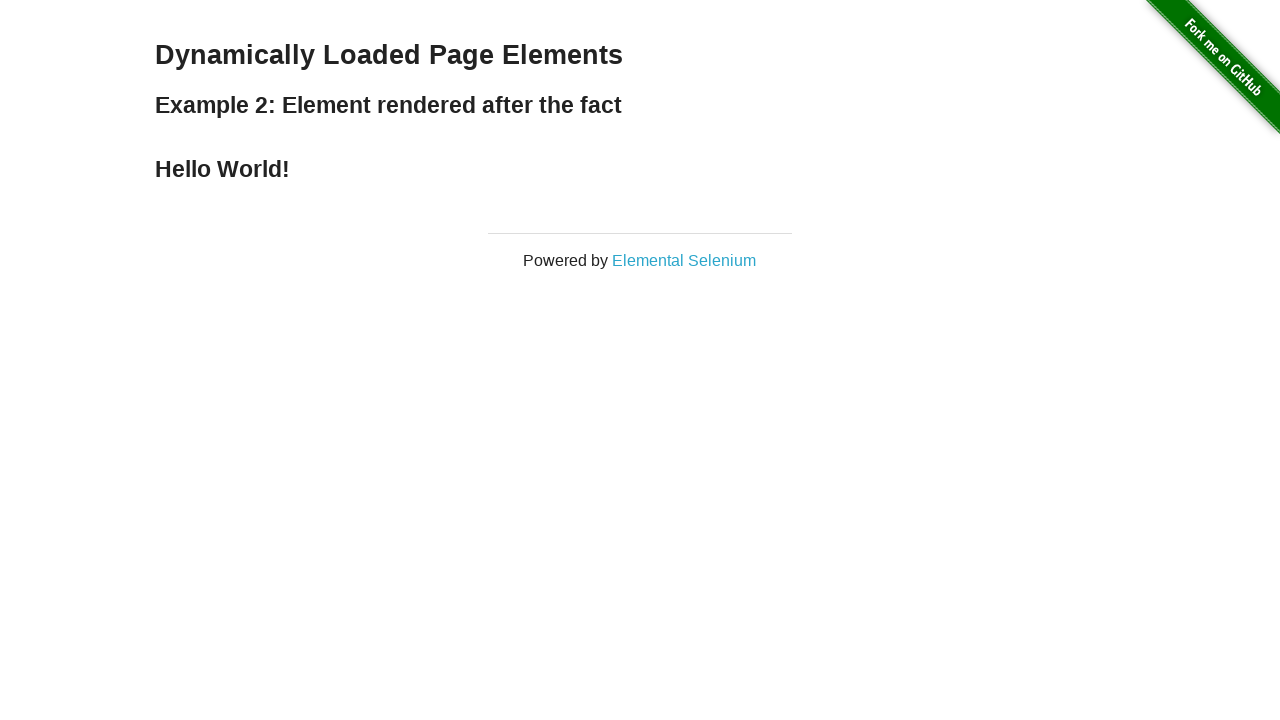